Tests that entered text is trimmed when saving edits

Starting URL: https://demo.playwright.dev/todomvc

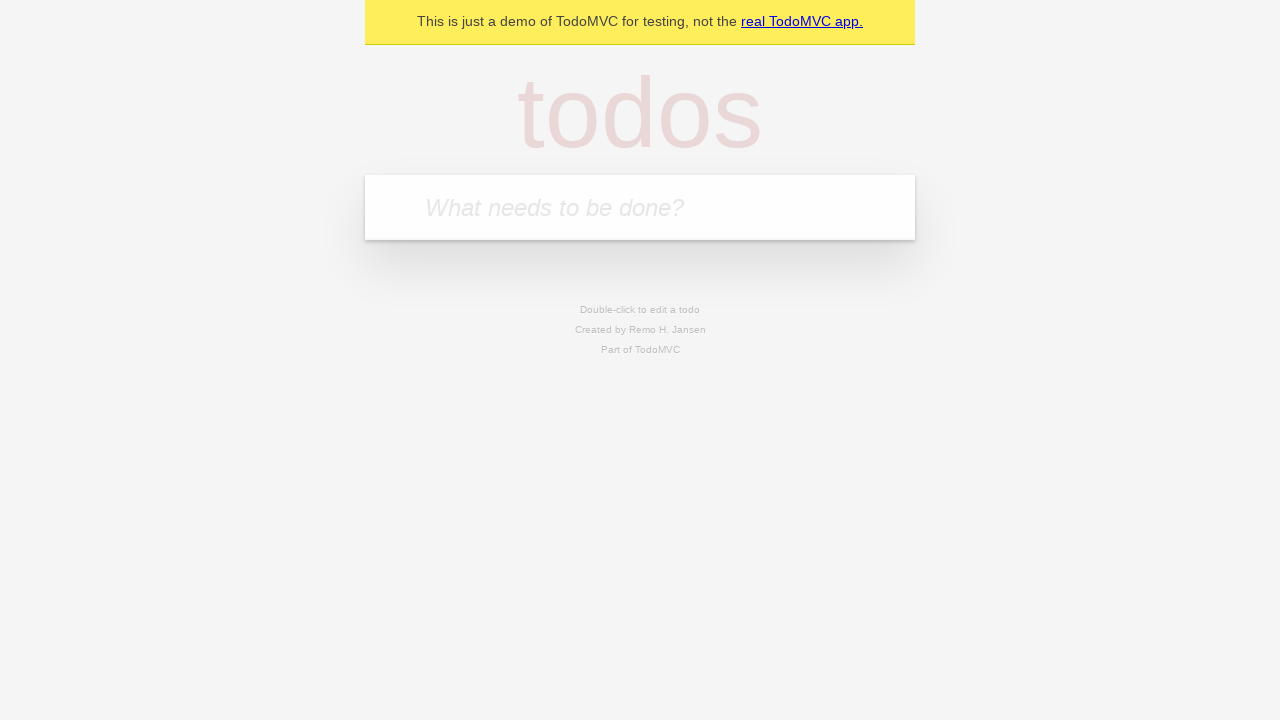

Filled todo input with 'buy some cheese' on internal:attr=[placeholder="What needs to be done?"i]
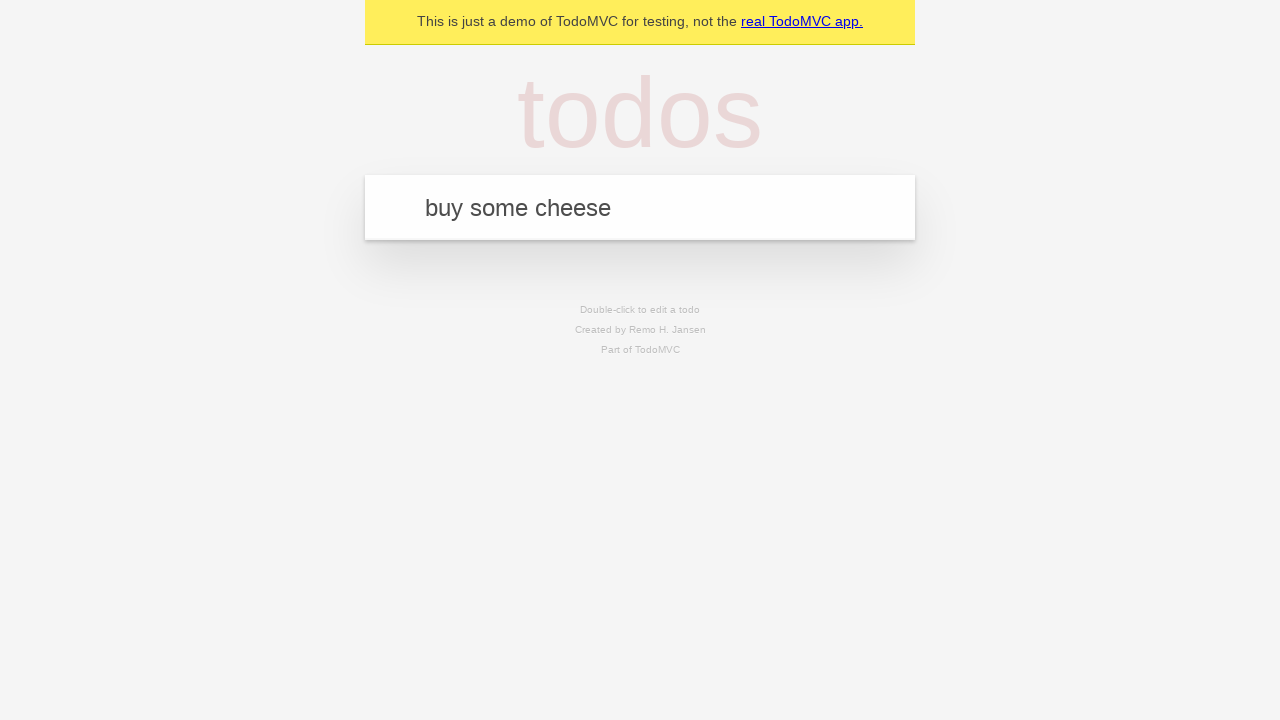

Pressed Enter to create first todo on internal:attr=[placeholder="What needs to be done?"i]
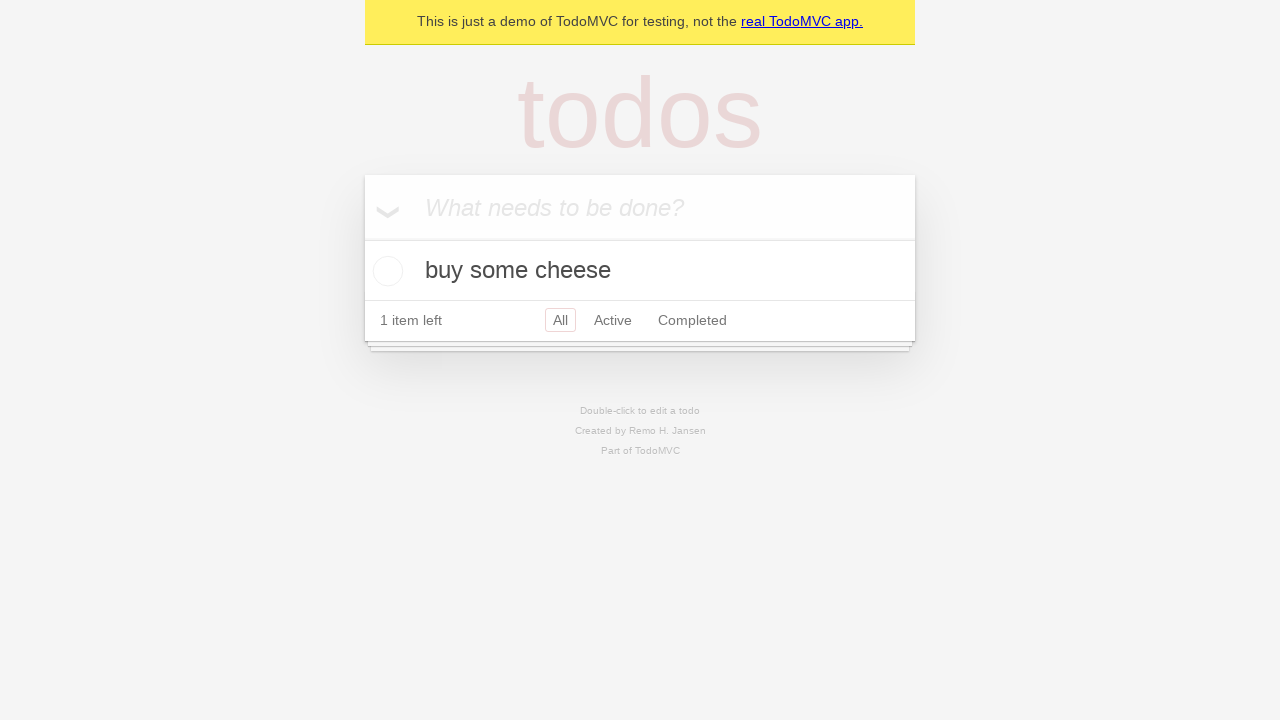

Filled todo input with 'feed the cat' on internal:attr=[placeholder="What needs to be done?"i]
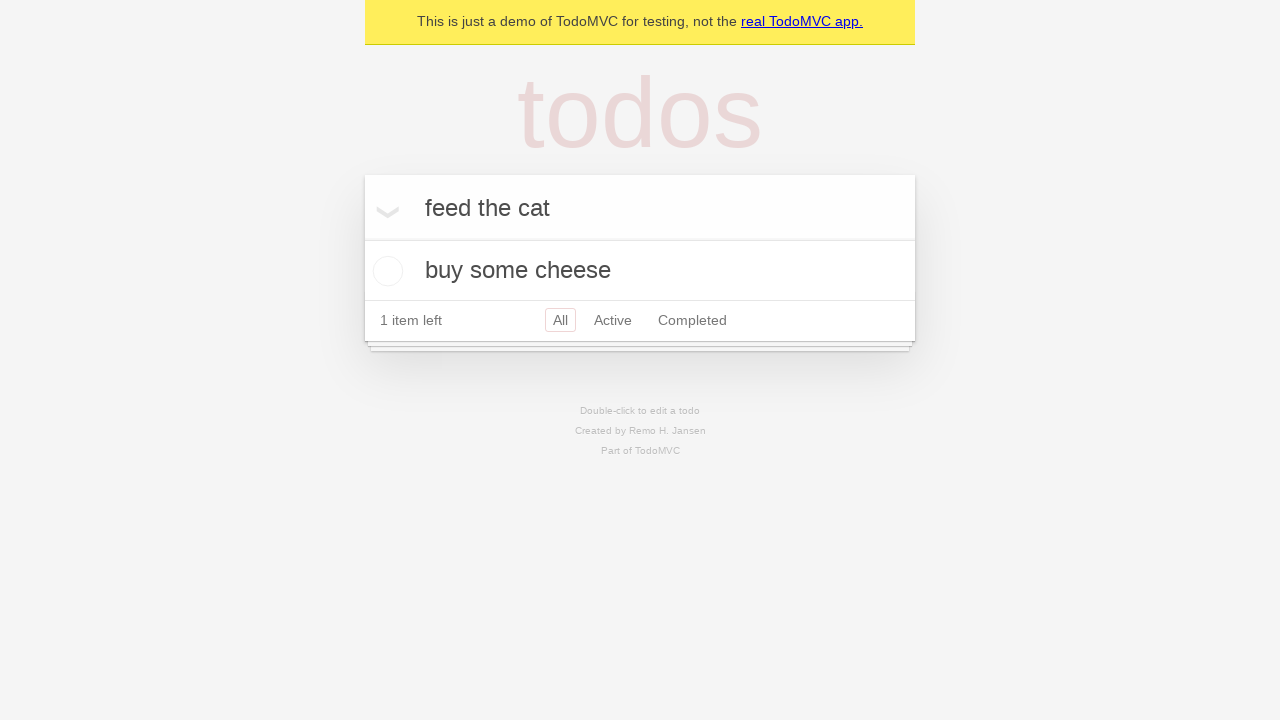

Pressed Enter to create second todo on internal:attr=[placeholder="What needs to be done?"i]
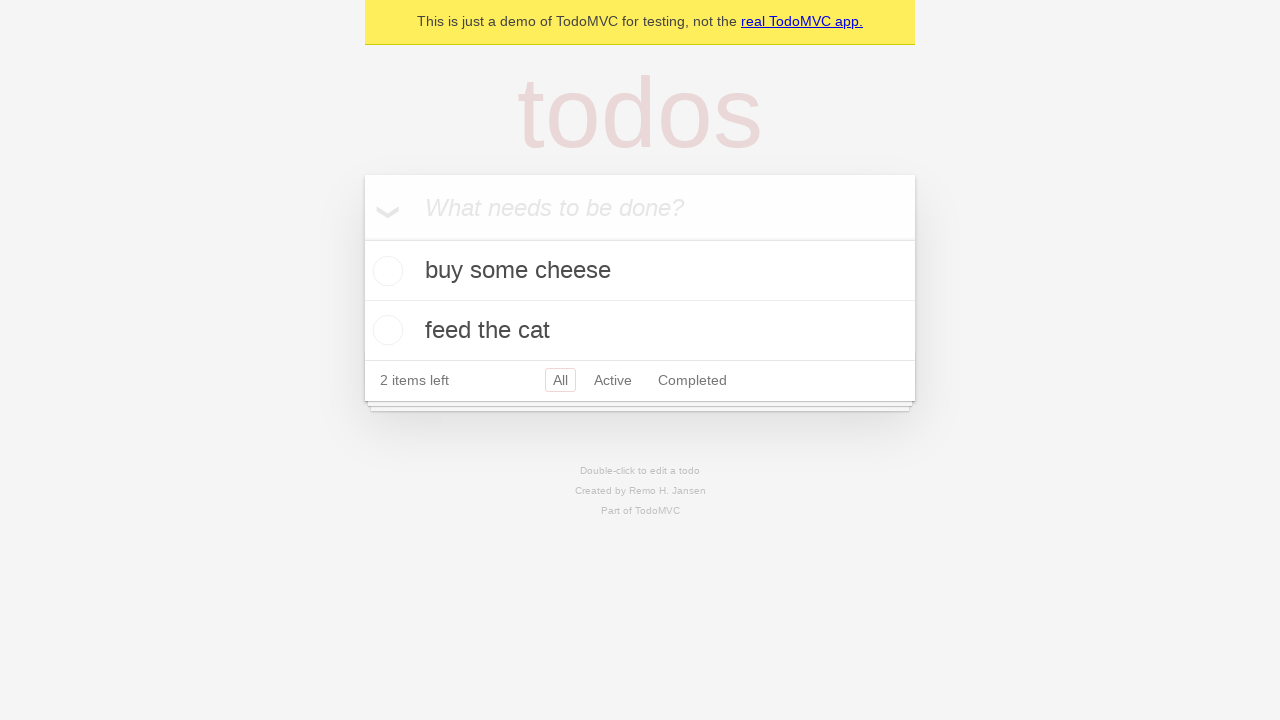

Filled todo input with 'book a doctors appointment' on internal:attr=[placeholder="What needs to be done?"i]
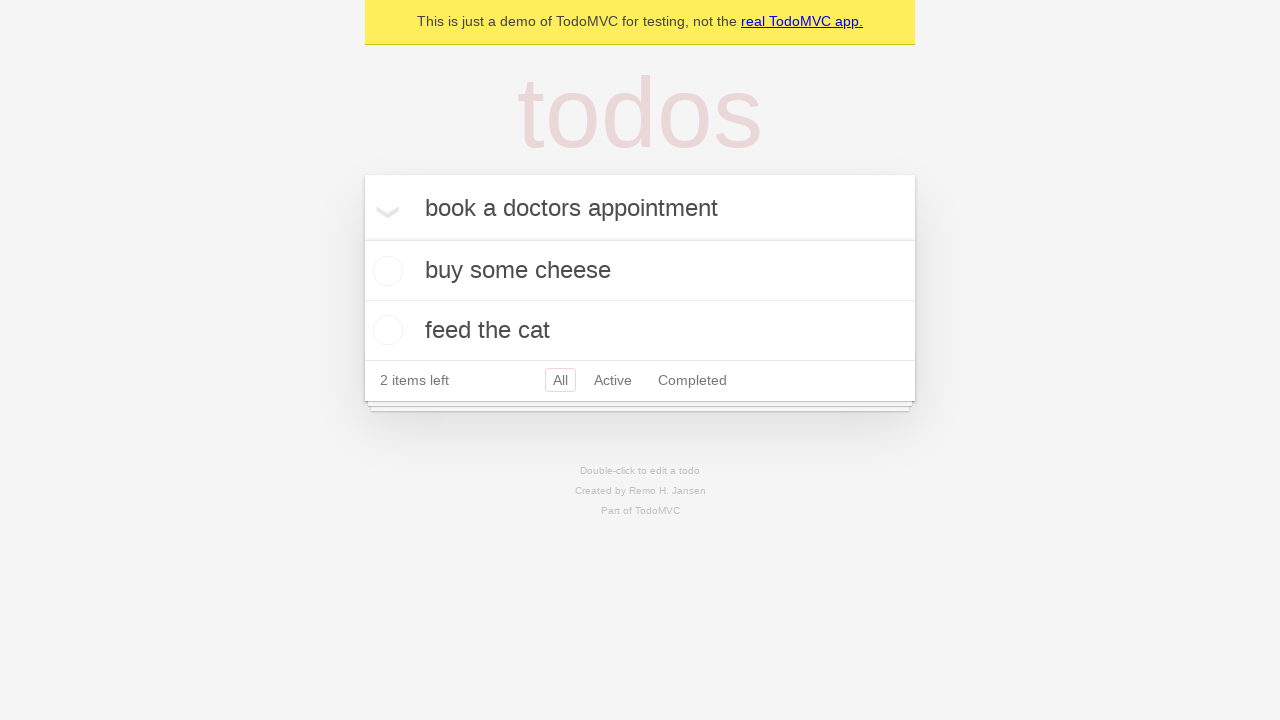

Pressed Enter to create third todo on internal:attr=[placeholder="What needs to be done?"i]
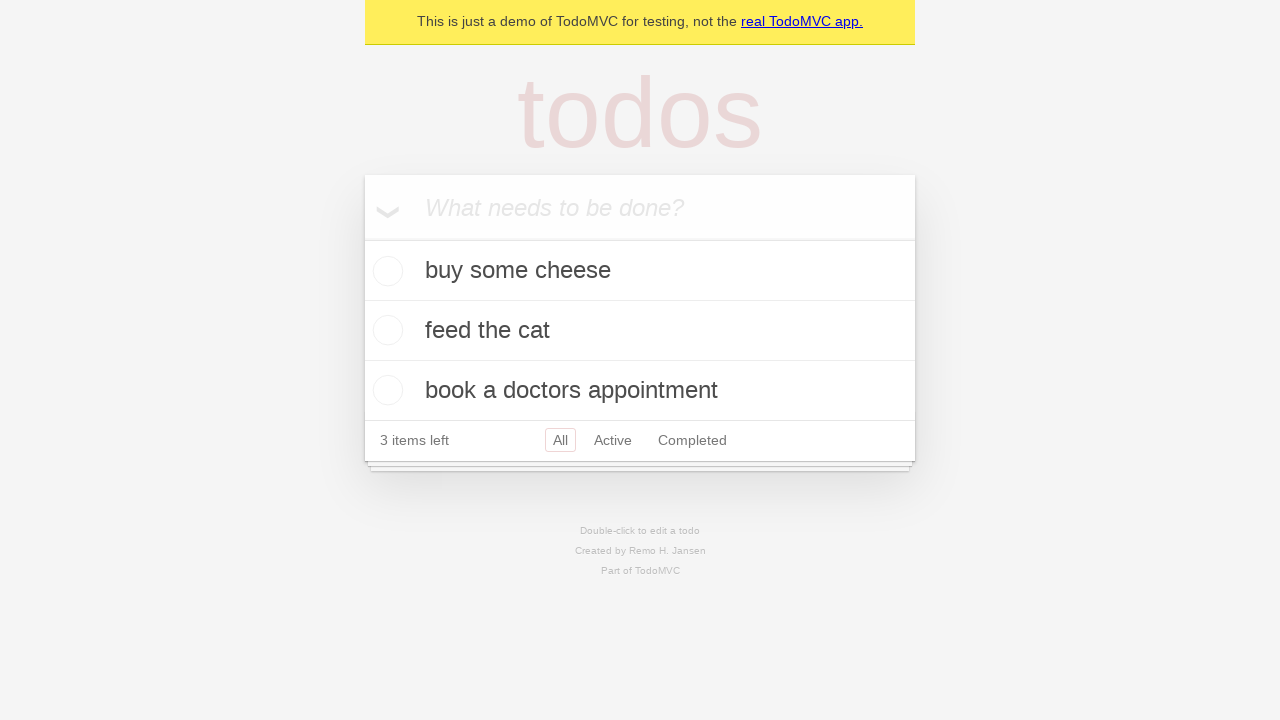

Double-clicked second todo item to enter edit mode at (640, 331) on internal:testid=[data-testid="todo-item"s] >> nth=1
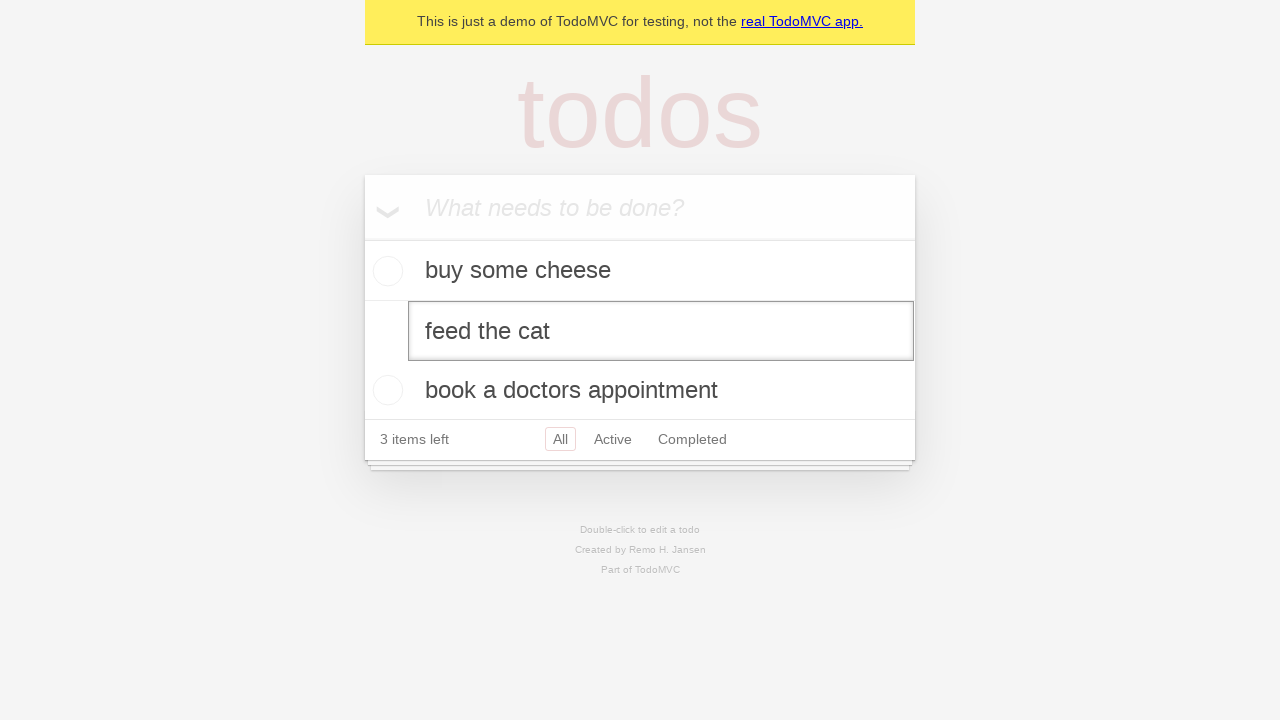

Filled edit textbox with '    buy some sausages    ' (with leading/trailing whitespace) on internal:testid=[data-testid="todo-item"s] >> nth=1 >> internal:role=textbox[nam
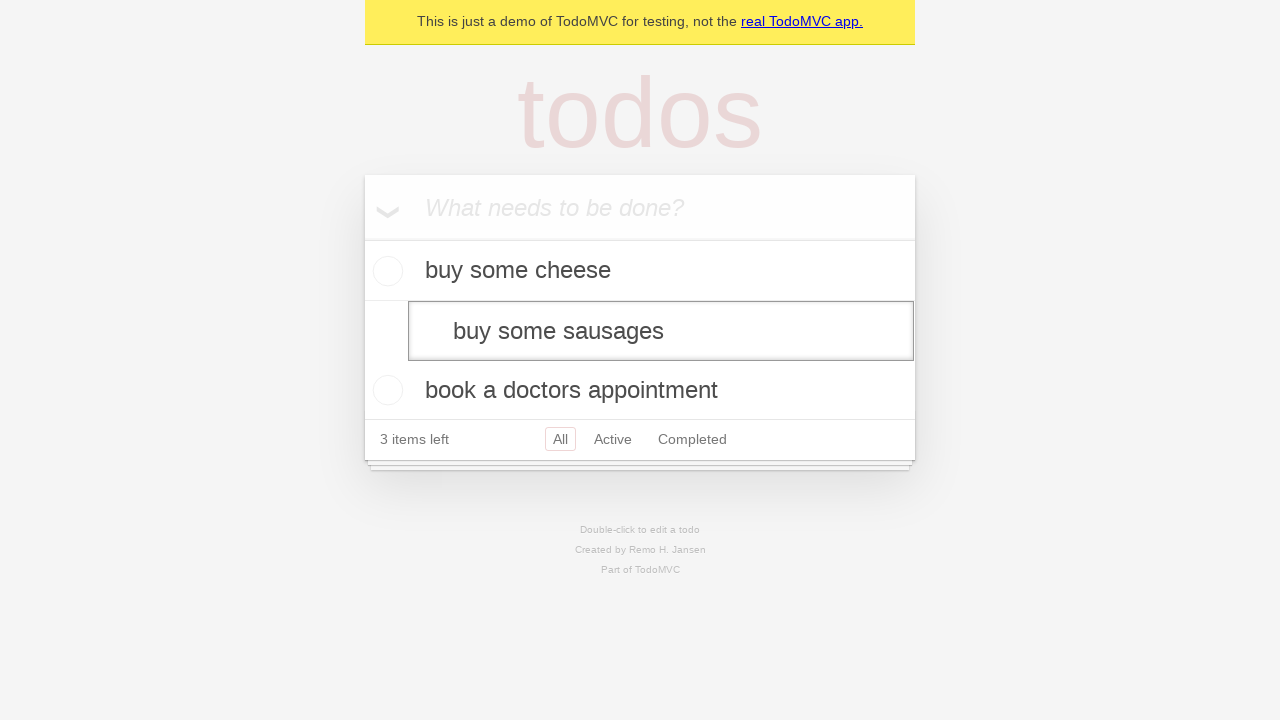

Pressed Enter to save edited todo with whitespace on internal:testid=[data-testid="todo-item"s] >> nth=1 >> internal:role=textbox[nam
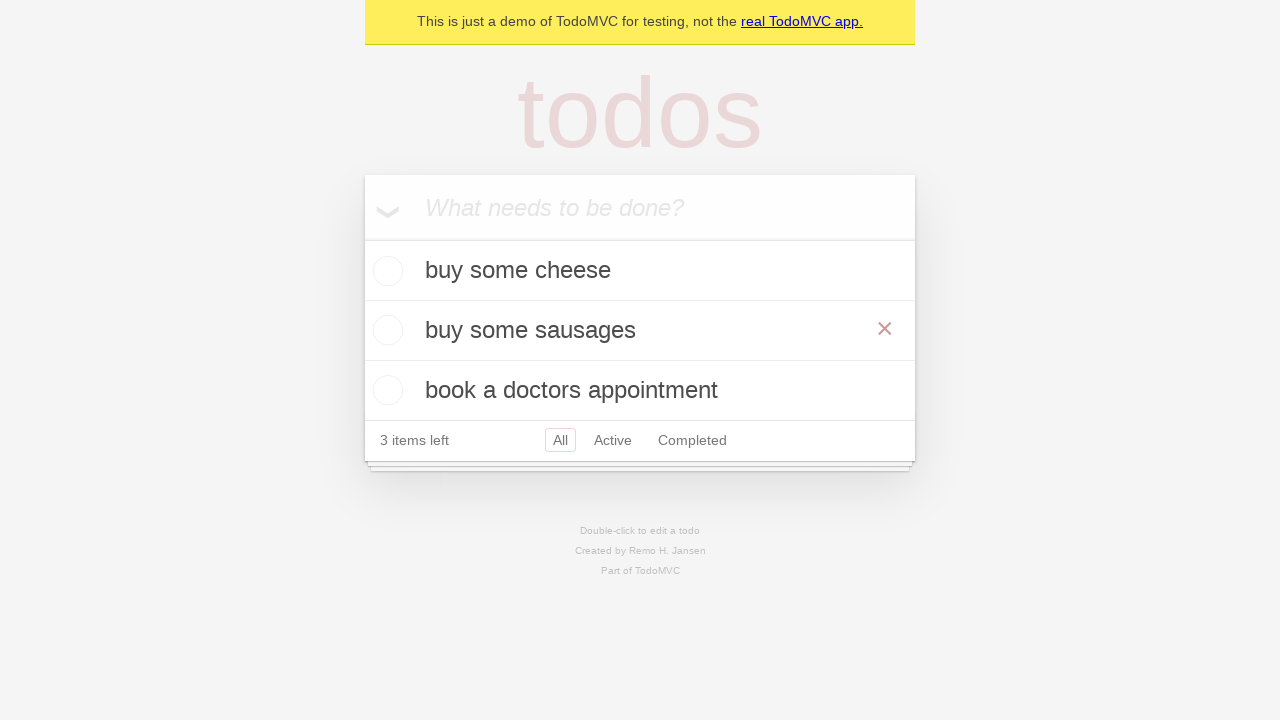

Waited for todo items to update after edit
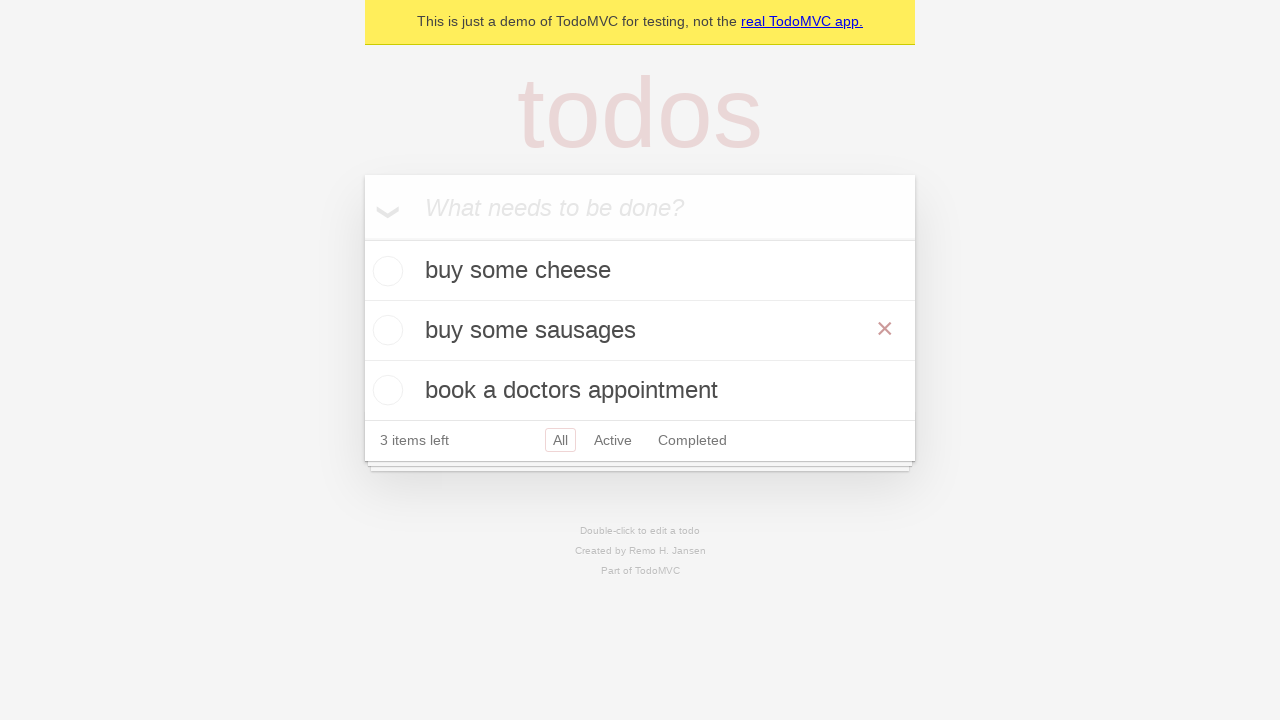

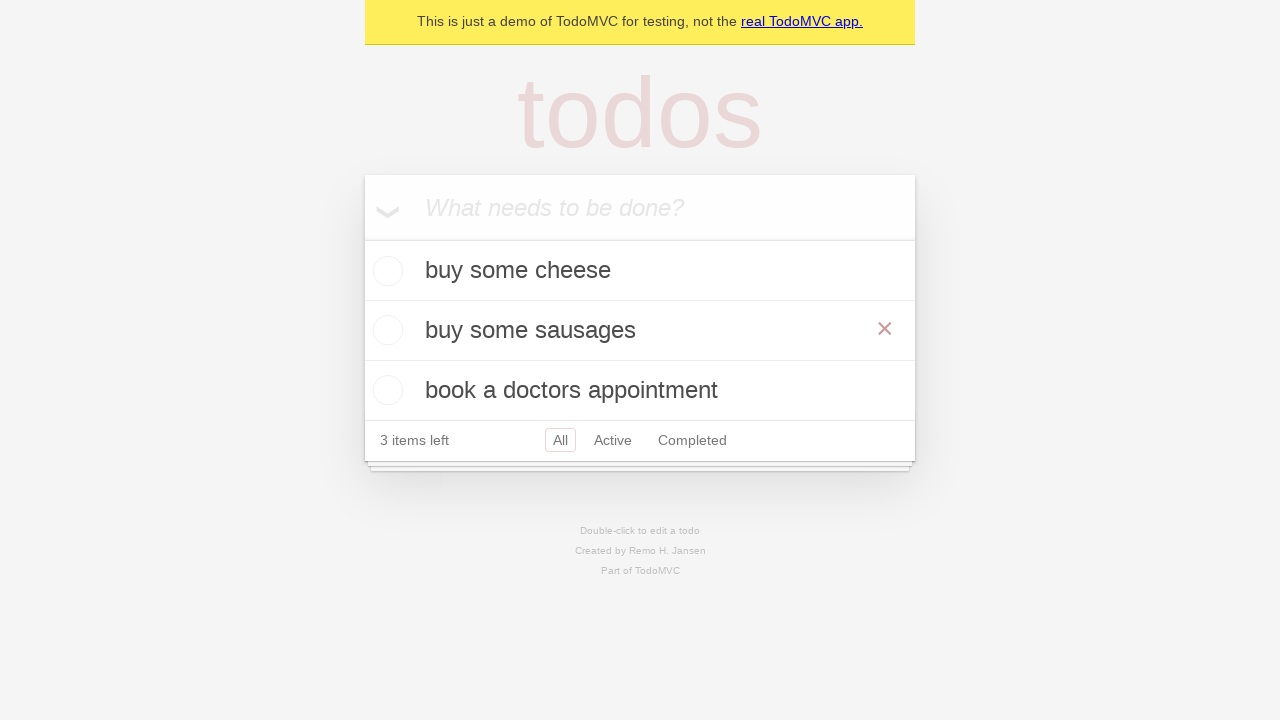